Tests modal window interaction by closing a modal popup and verifying the main content is accessible

Starting URL: https://the-internet.herokuapp.com/entry_ad

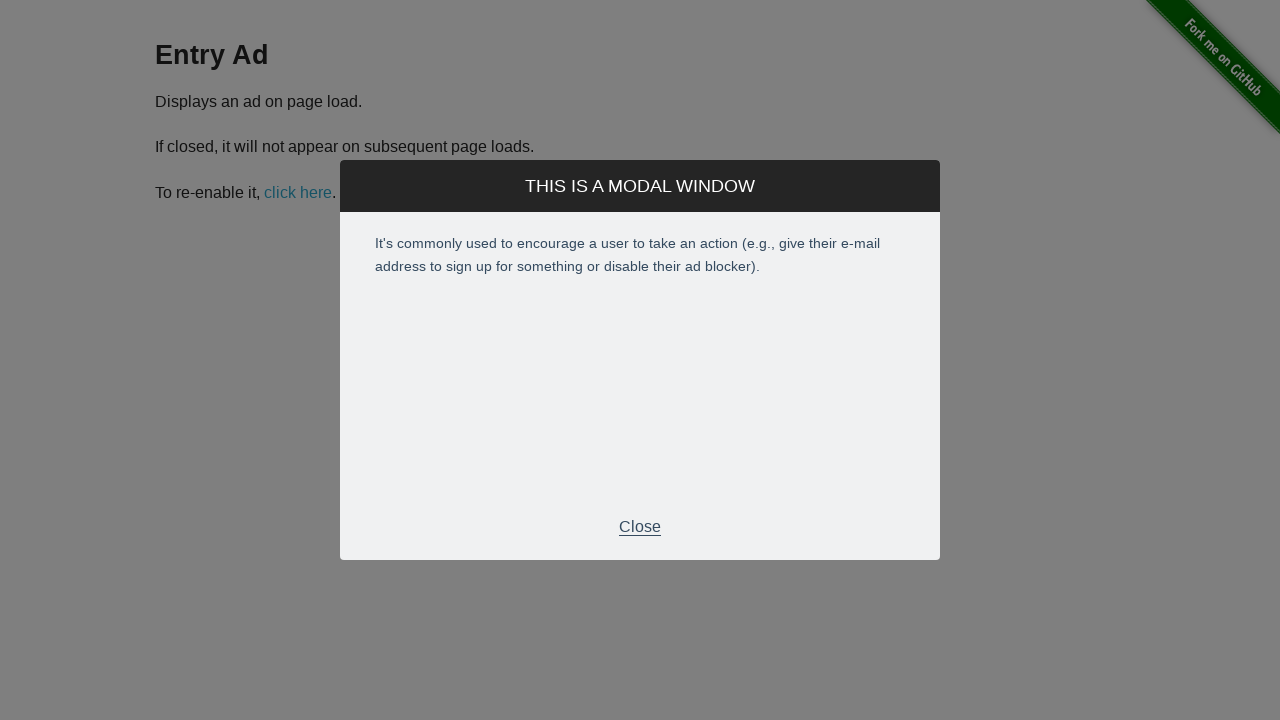

Waited 3 seconds for modal window to appear
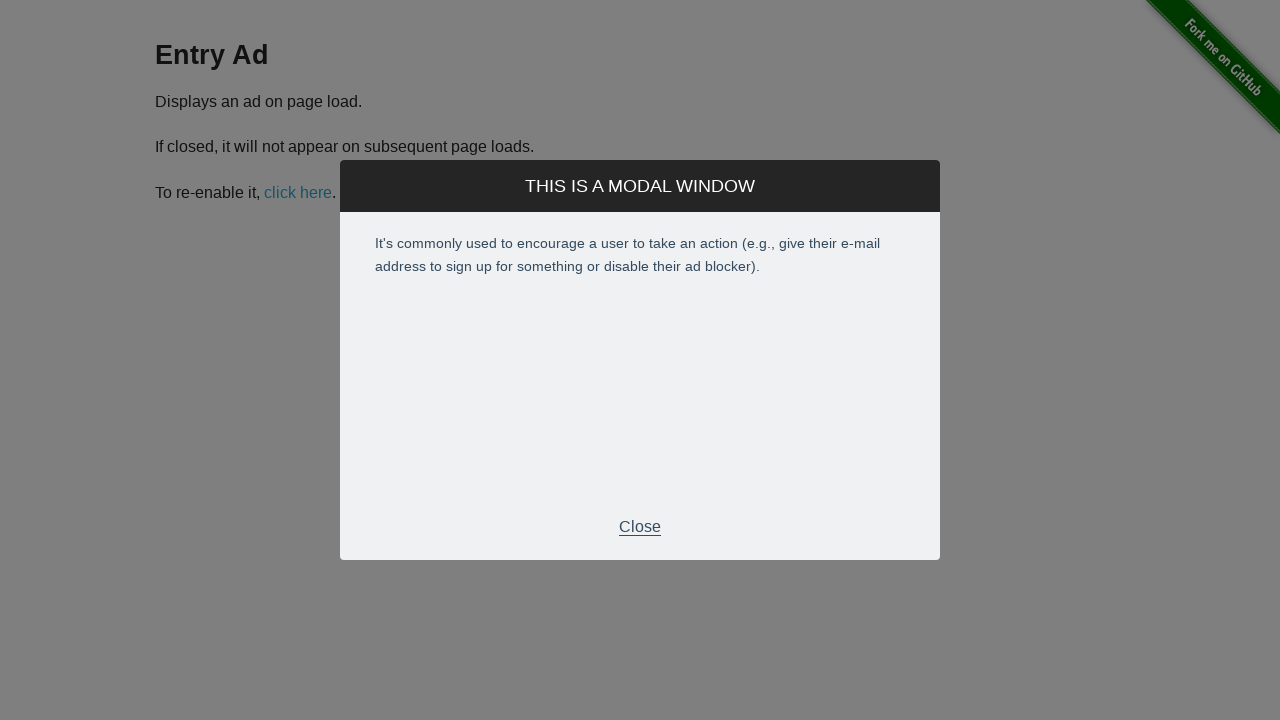

Clicked Close button to dismiss modal popup at (640, 527) on xpath=//p[text()='Close']
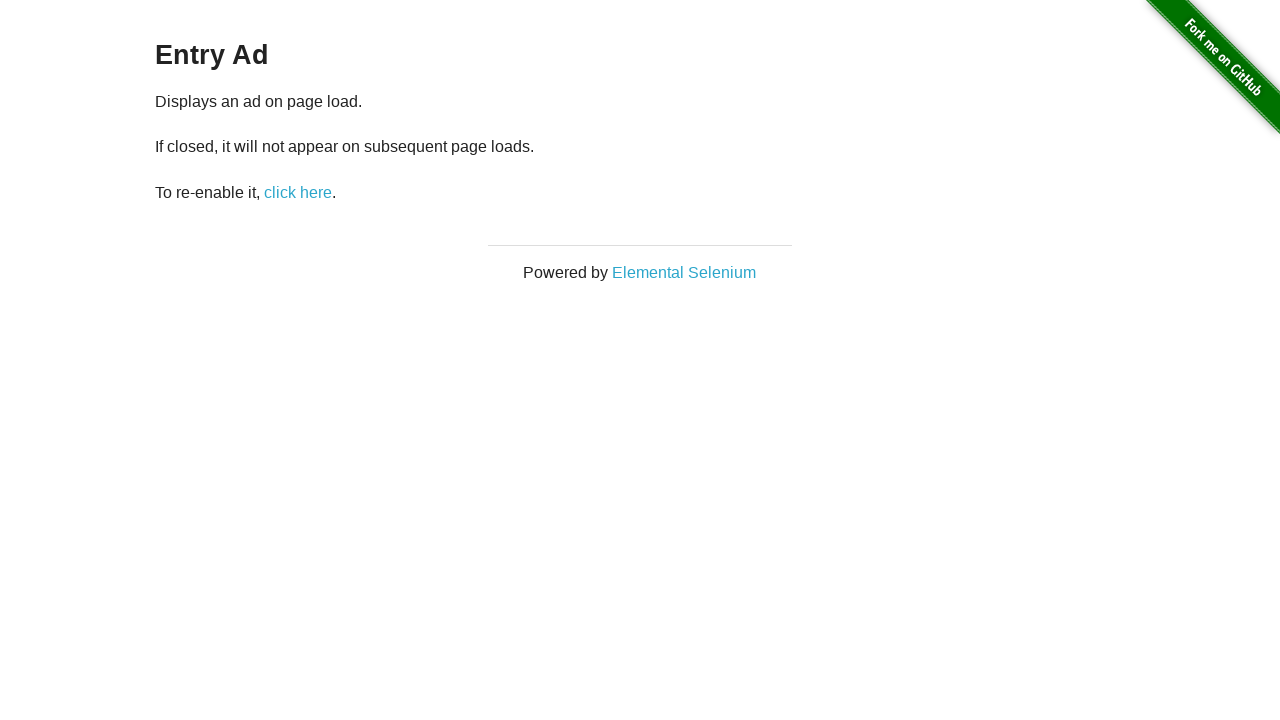

Main content became accessible after modal was closed
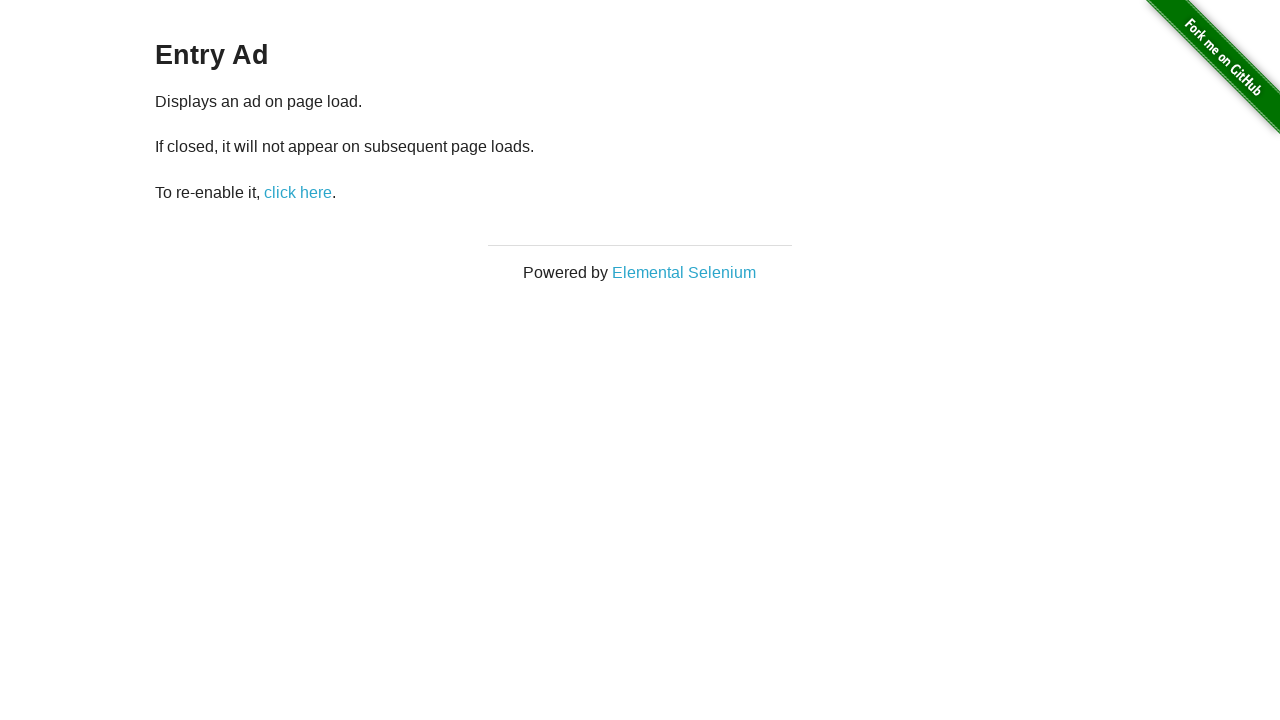

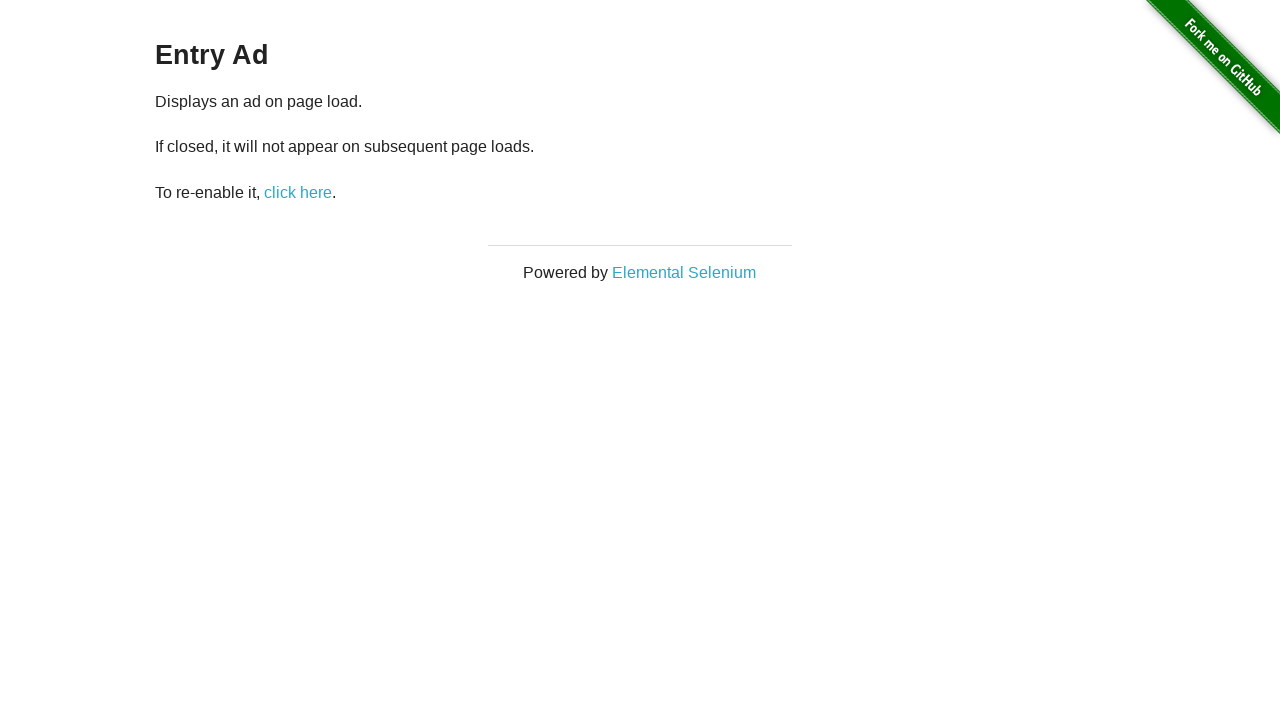